Tests a wait scenario by waiting for a "verify" button to become clickable, clicking it, and verifying that a success message is displayed.

Starting URL: http://suninjuly.github.io/wait2.html

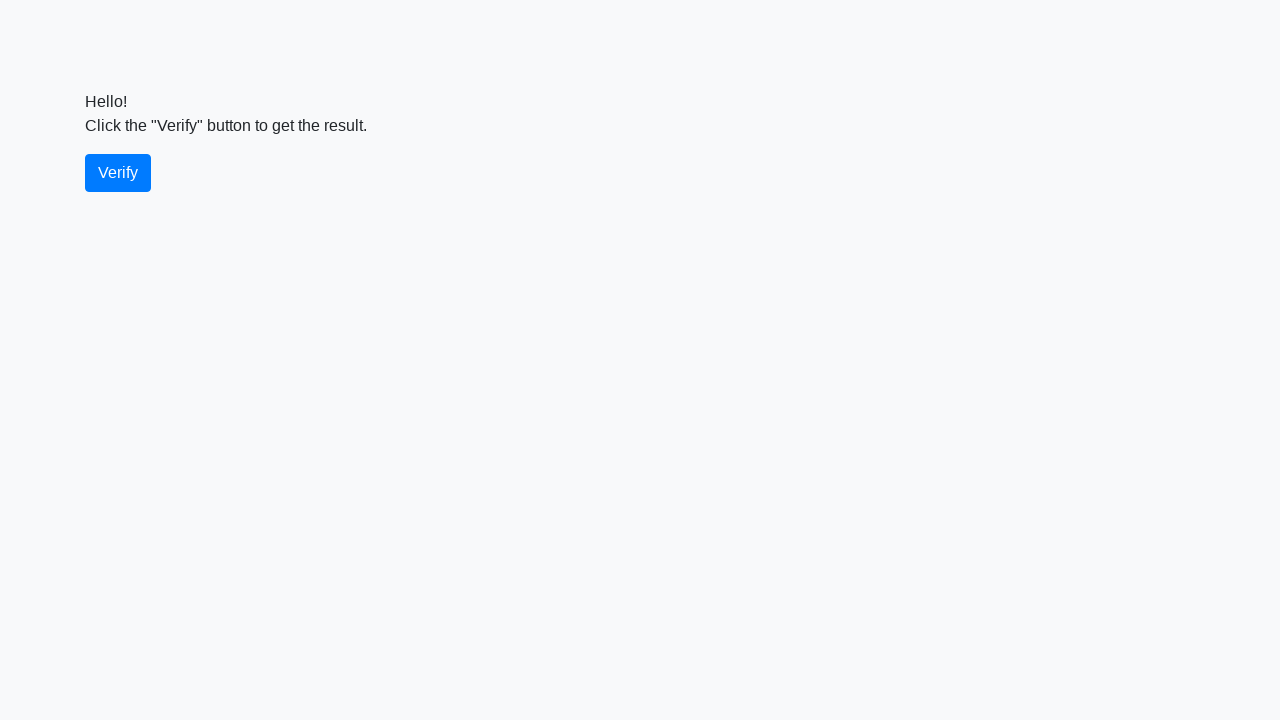

Waited for verify button to become visible
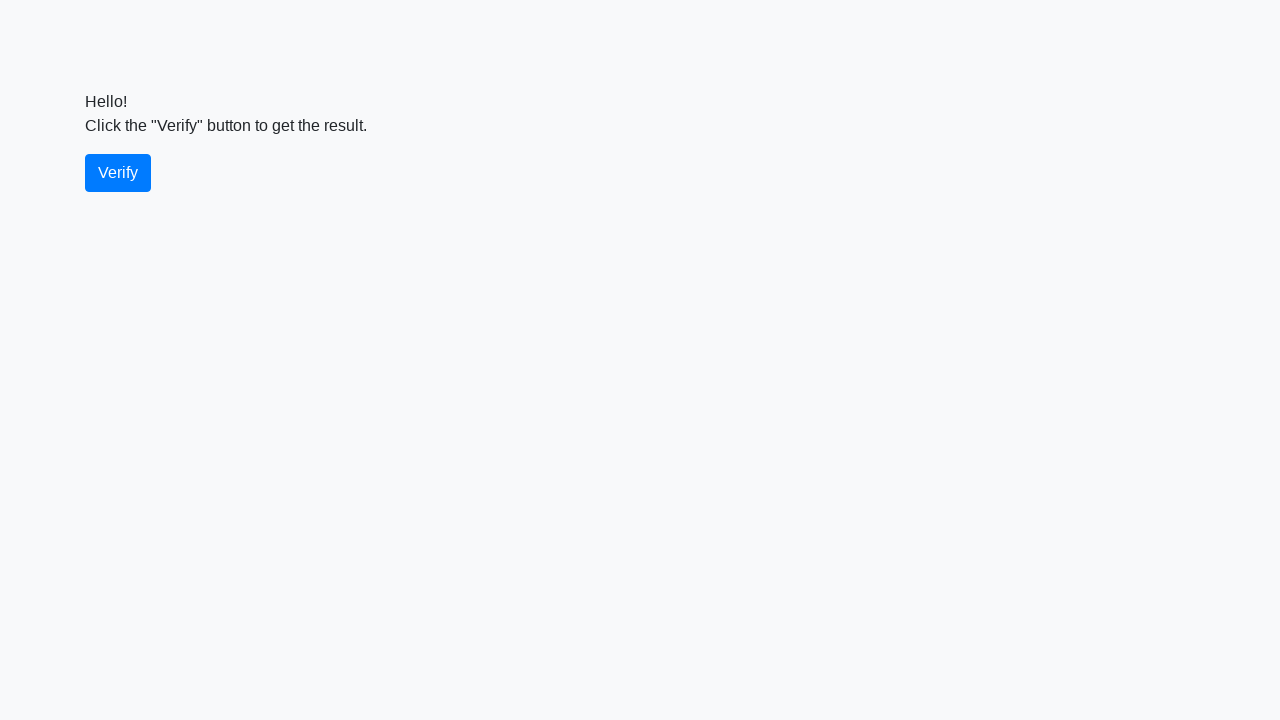

Clicked the verify button at (118, 173) on #verify
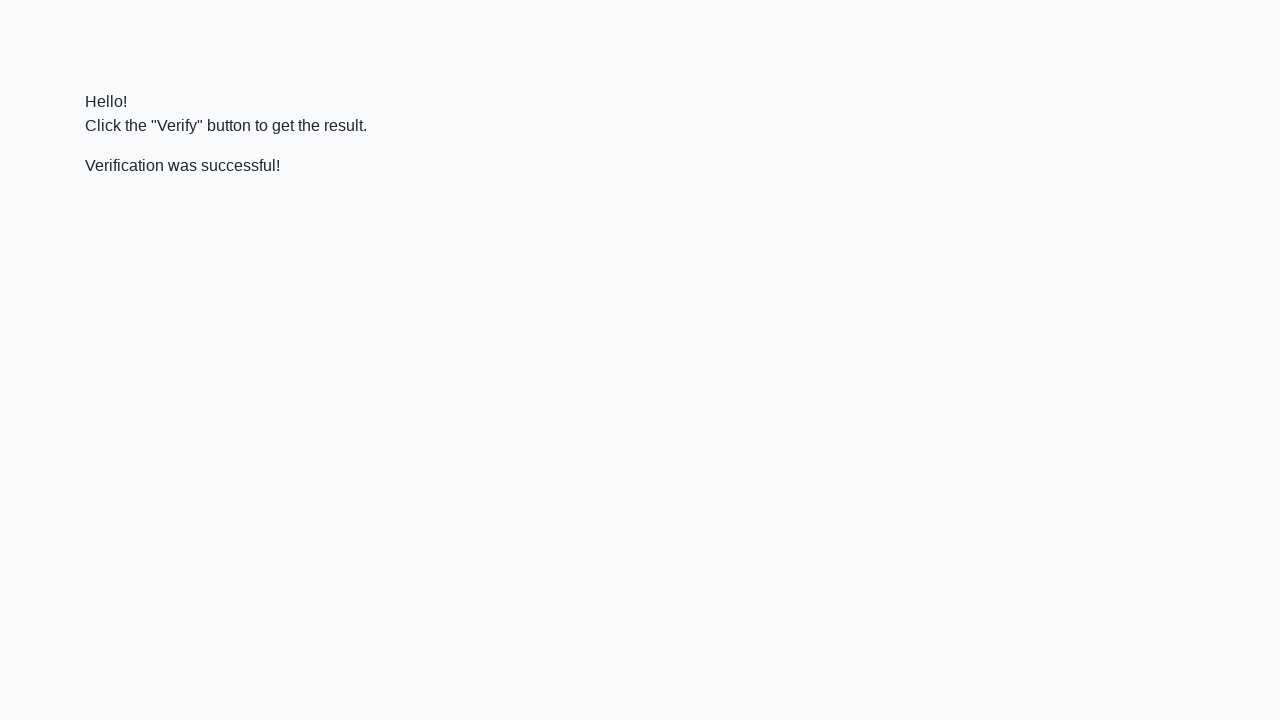

Success message appeared
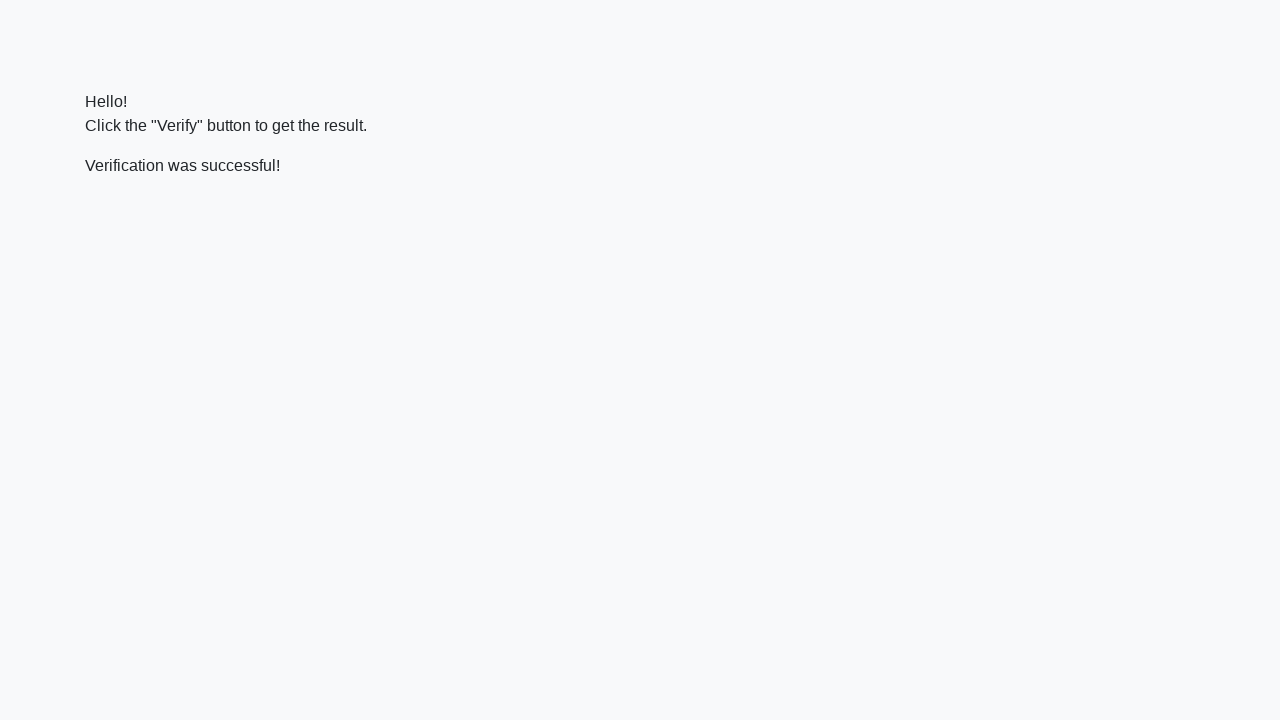

Retrieved success message text
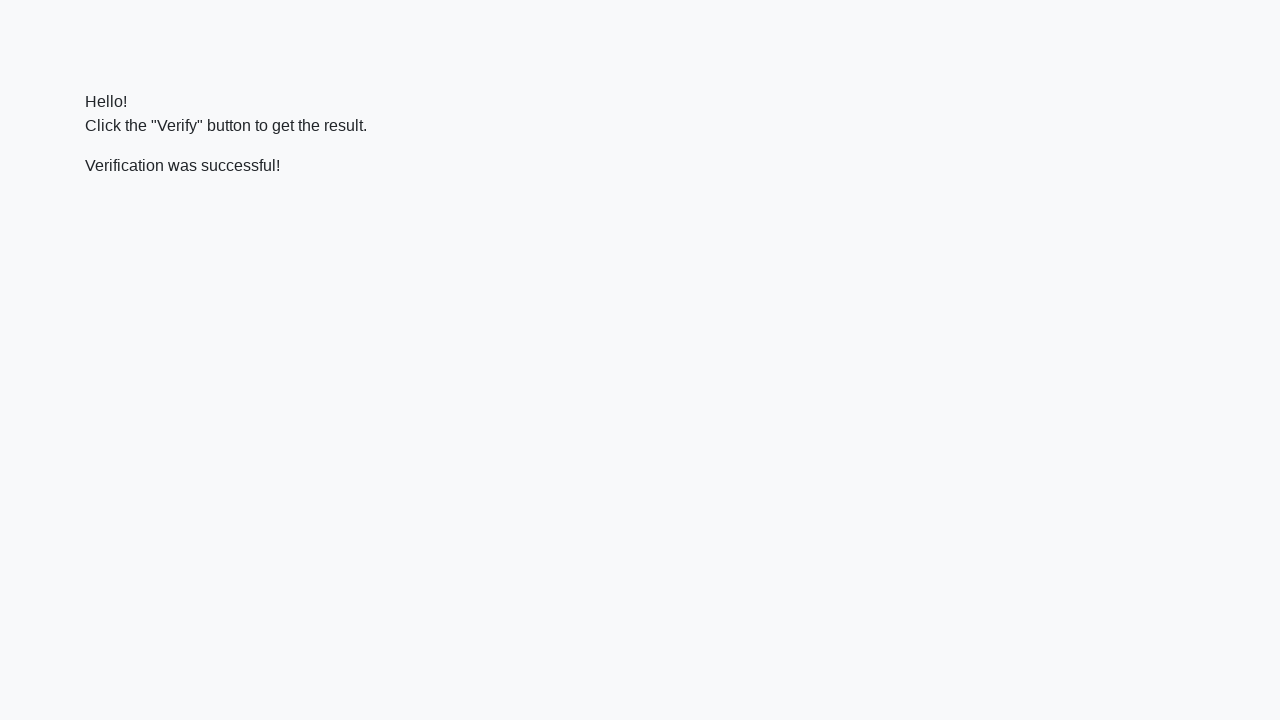

Verified that success message contains 'successful'
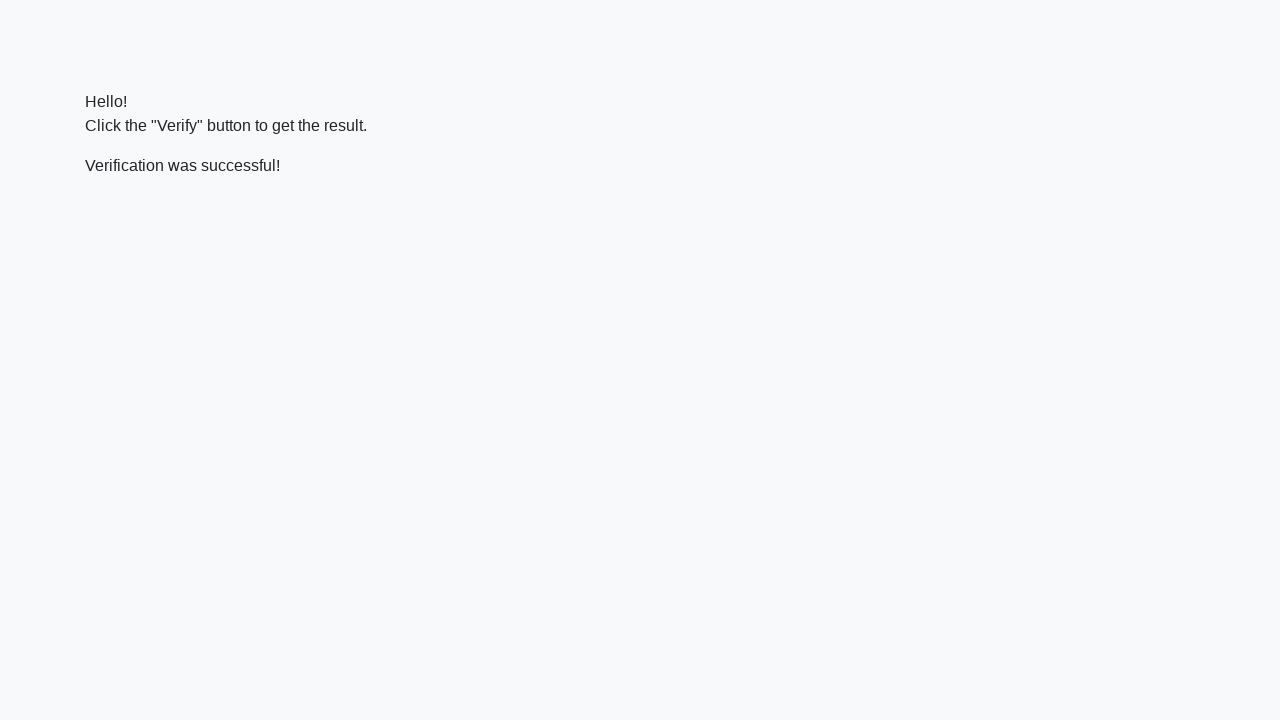

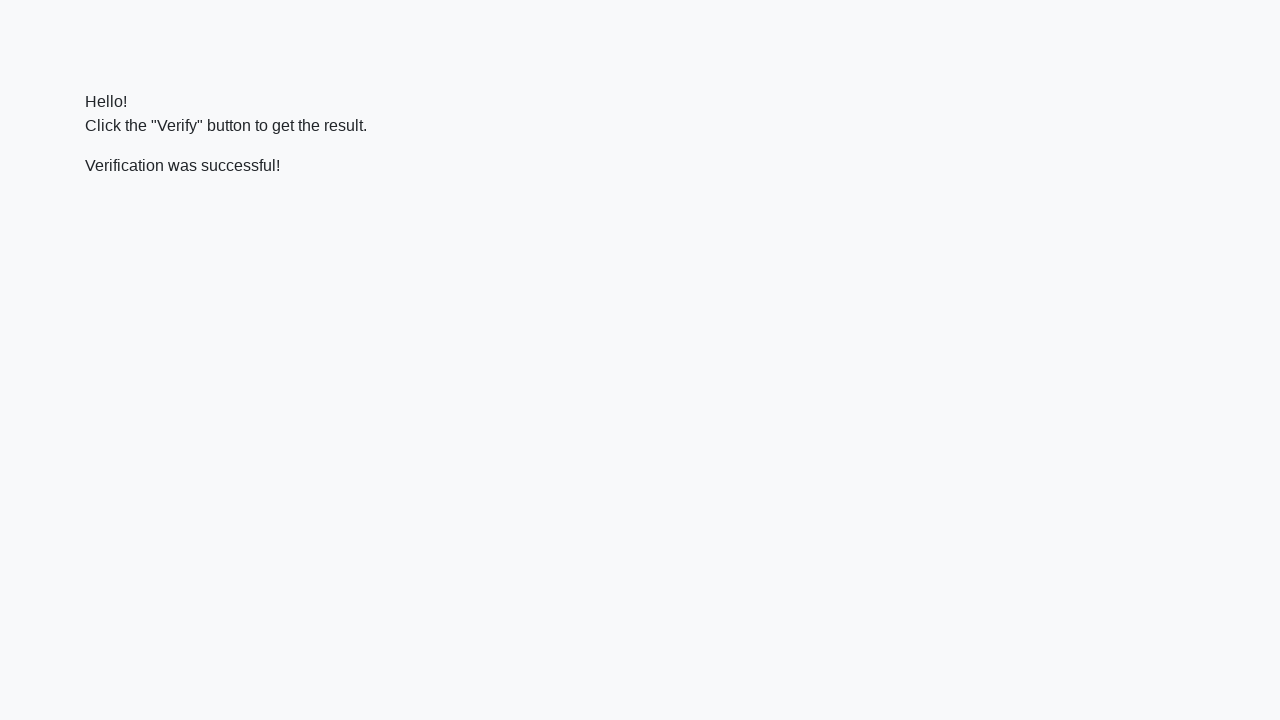